Tests checkbox functionality by selecting checkbox1 and checkbox2 if they are not already selected, then verifies checkbox1 is checked

Starting URL: https://testcenter.techproeducation.com/index.php?page=checkboxes

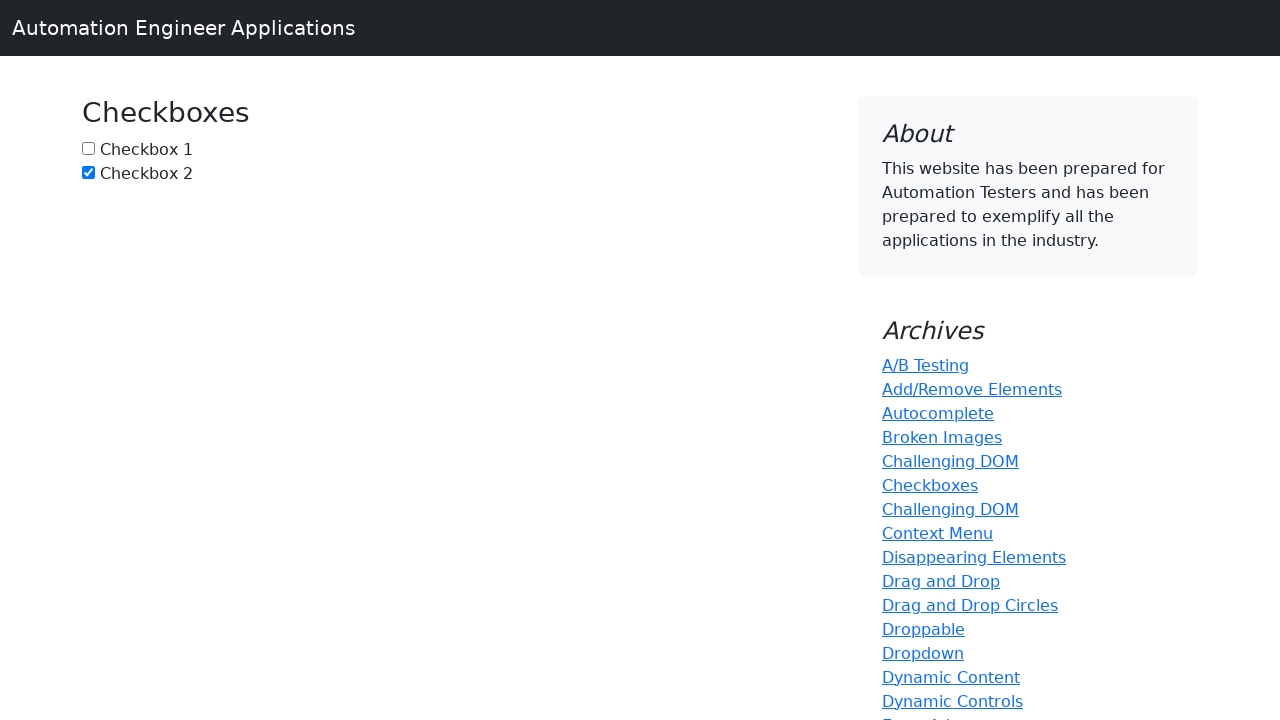

Navigated to checkbox test page
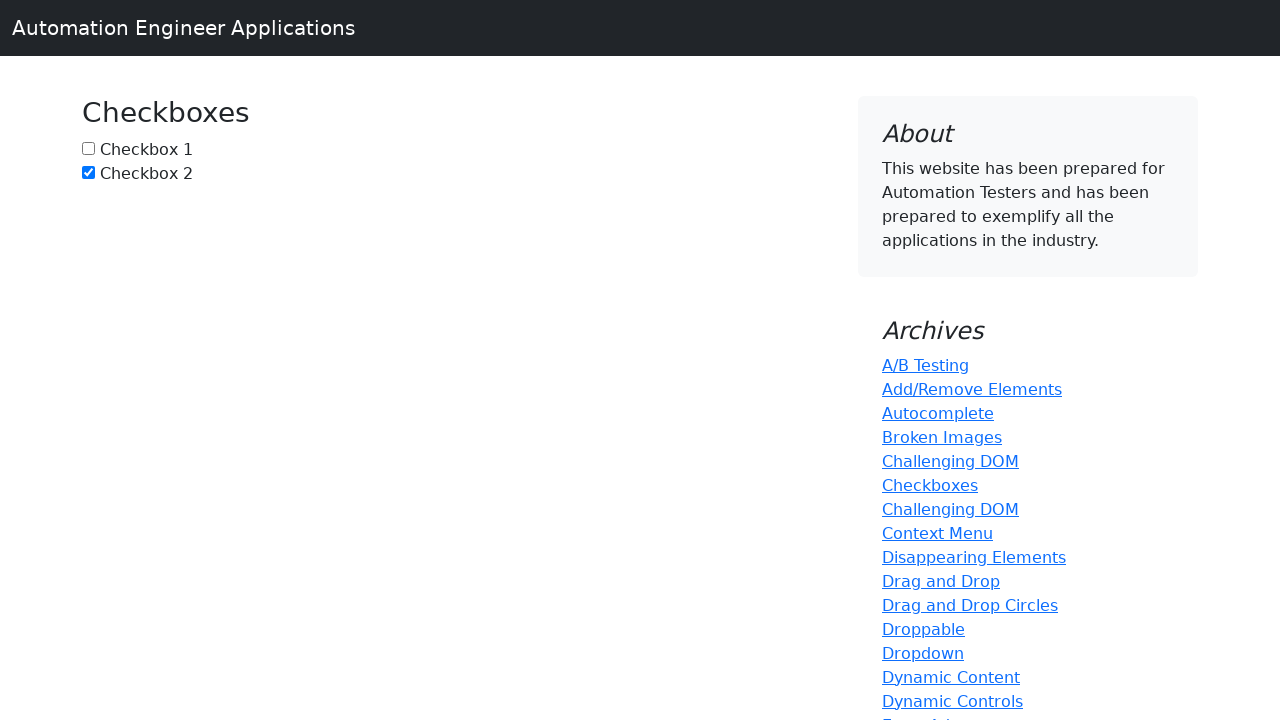

Located checkbox1 element
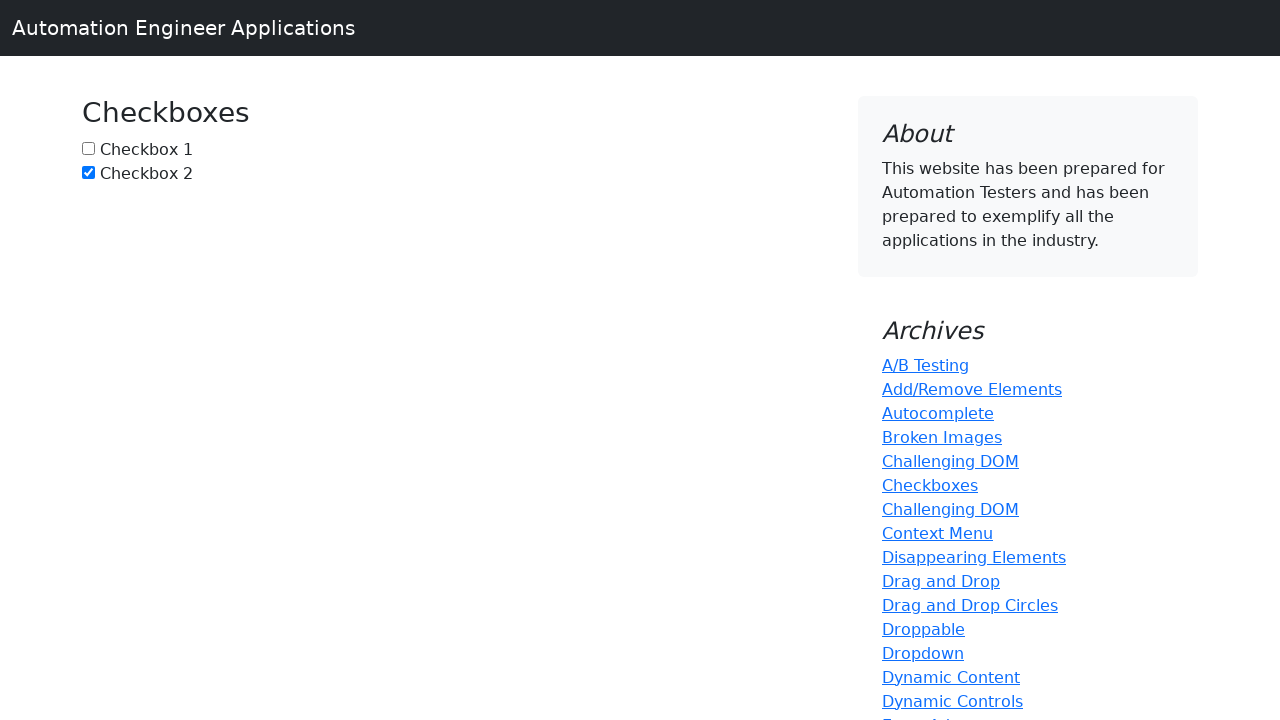

Checkbox1 is not checked, checking status
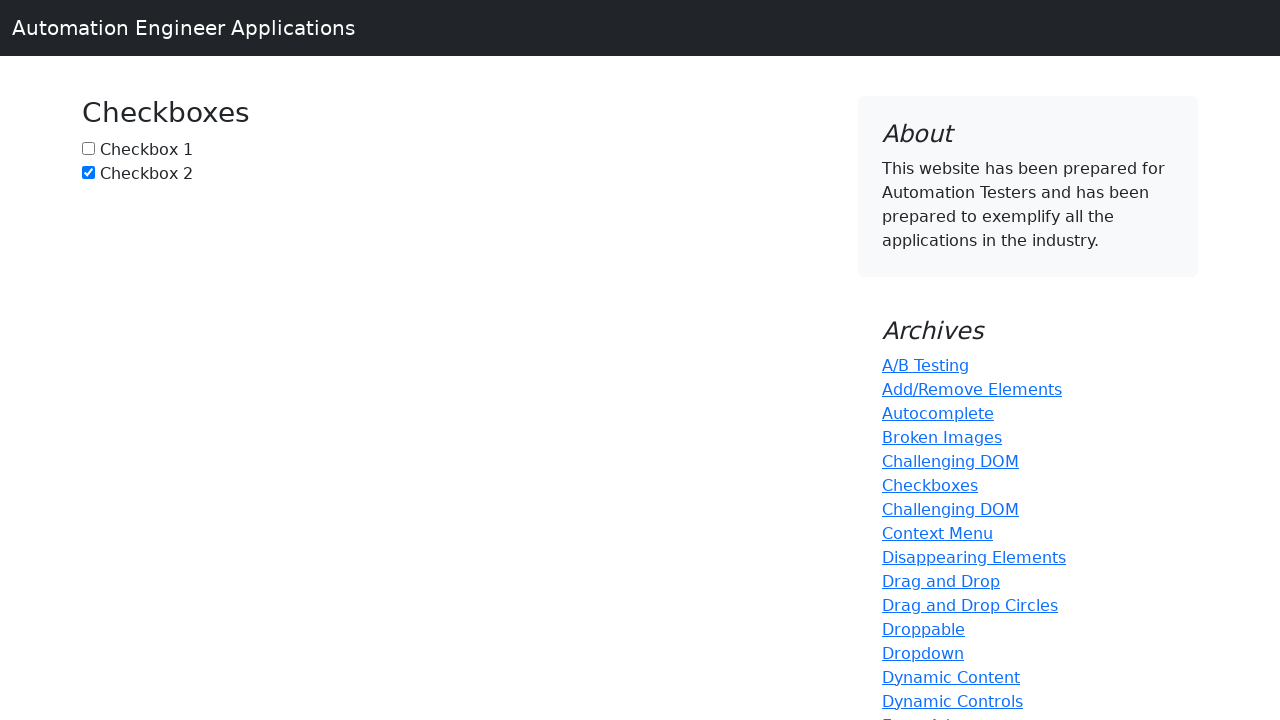

Clicked checkbox1 to select it at (88, 148) on input#box1
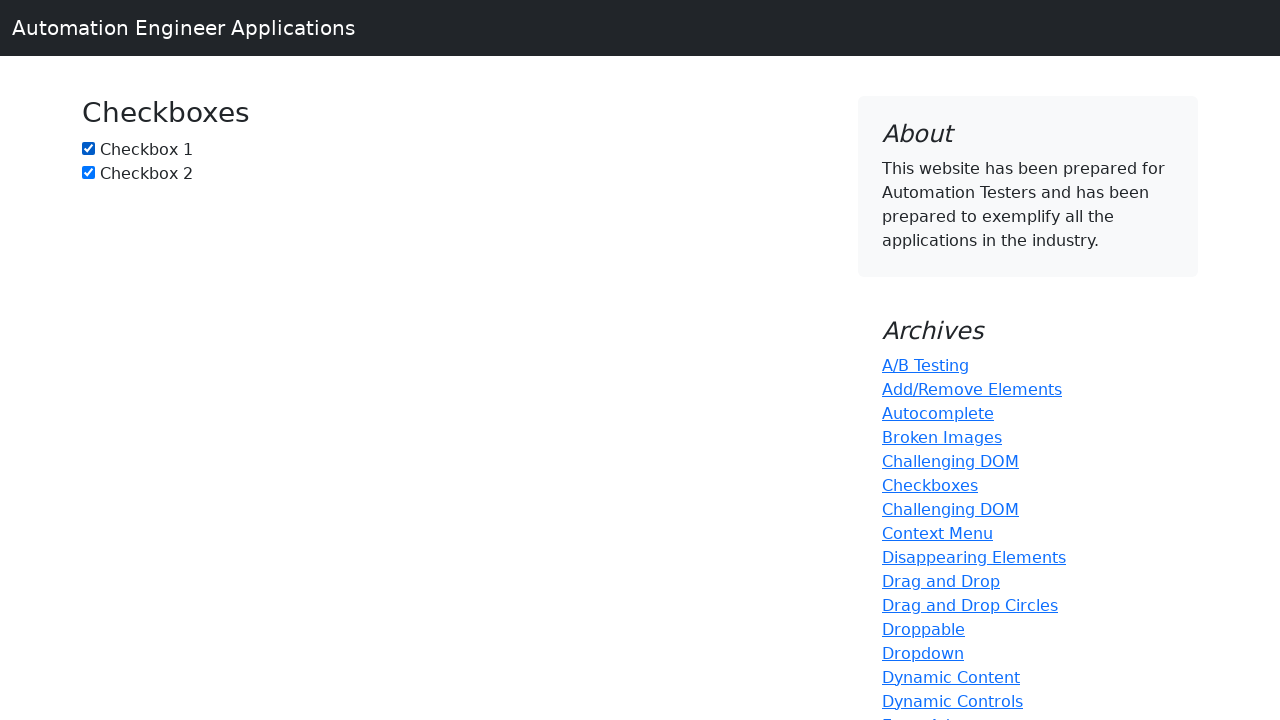

Located checkbox2 element
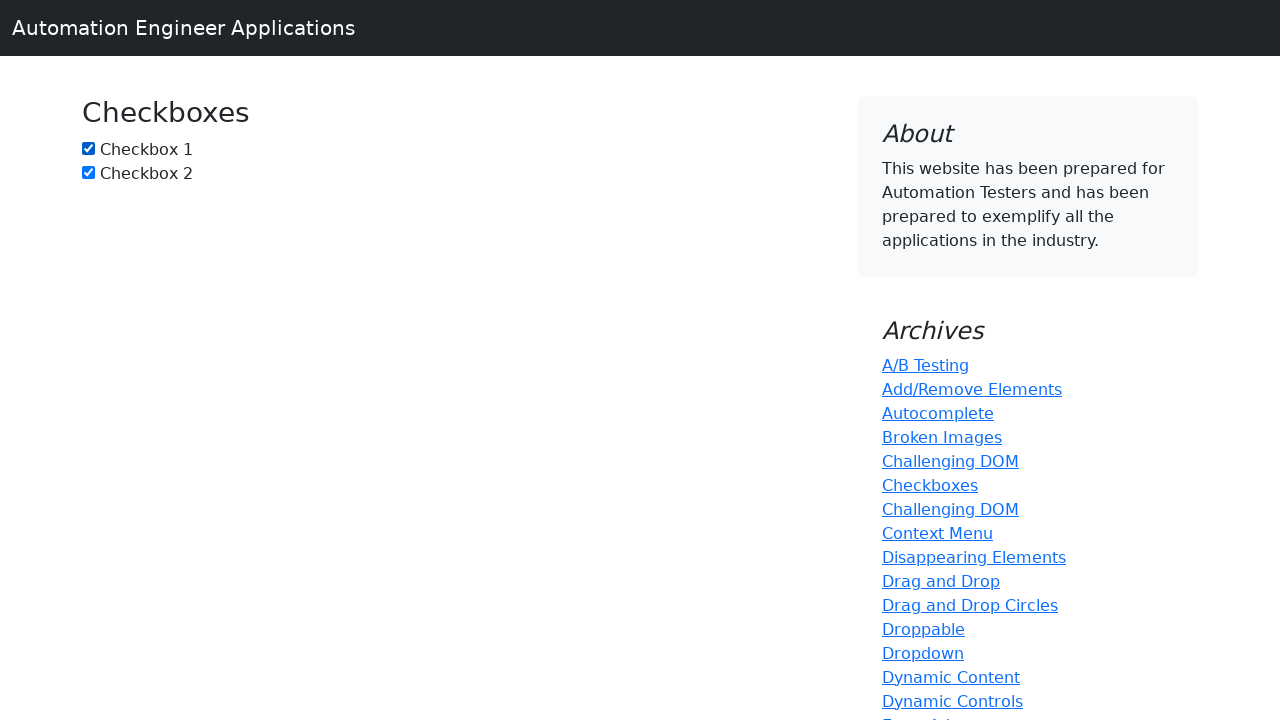

Checkbox2 is already checked
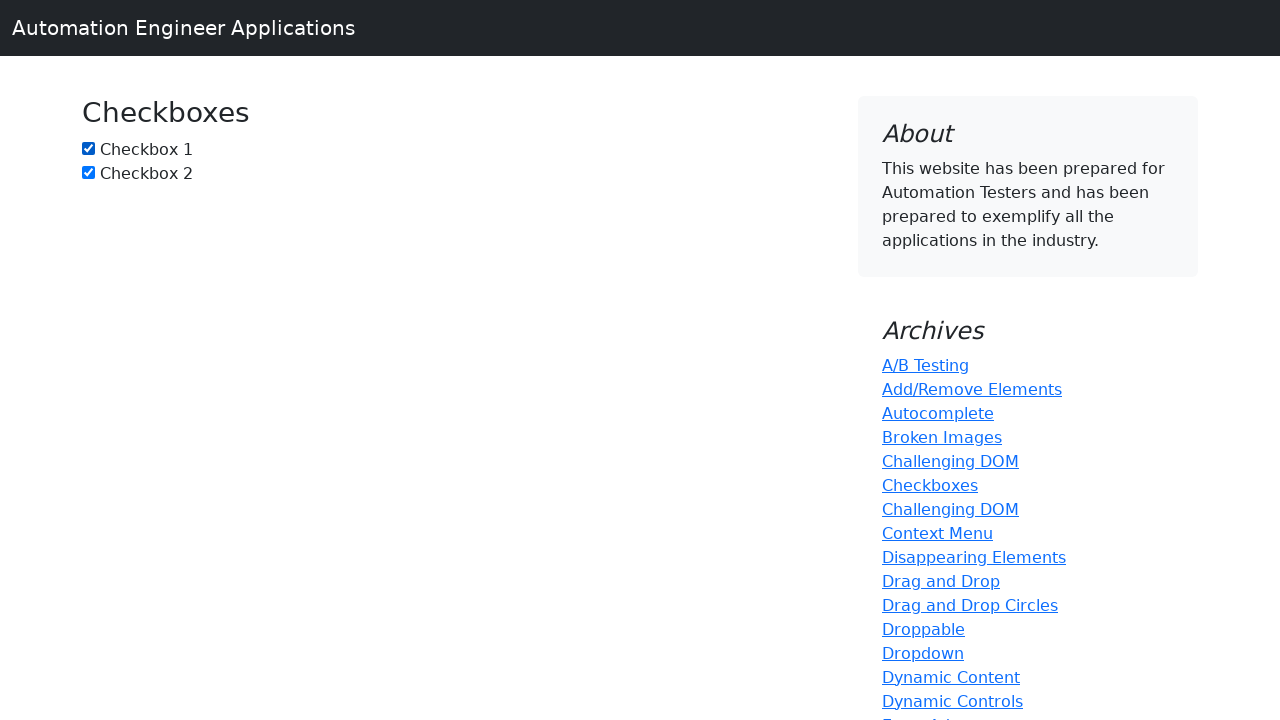

Verified checkbox1 is checked
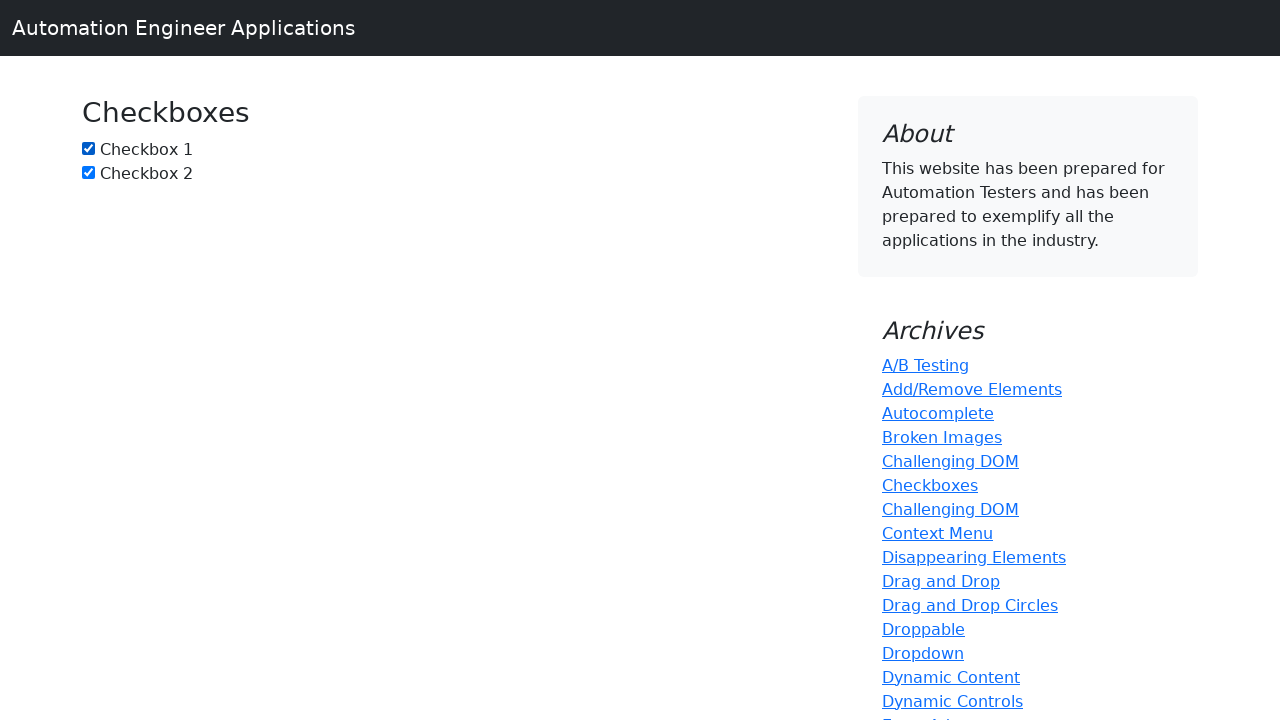

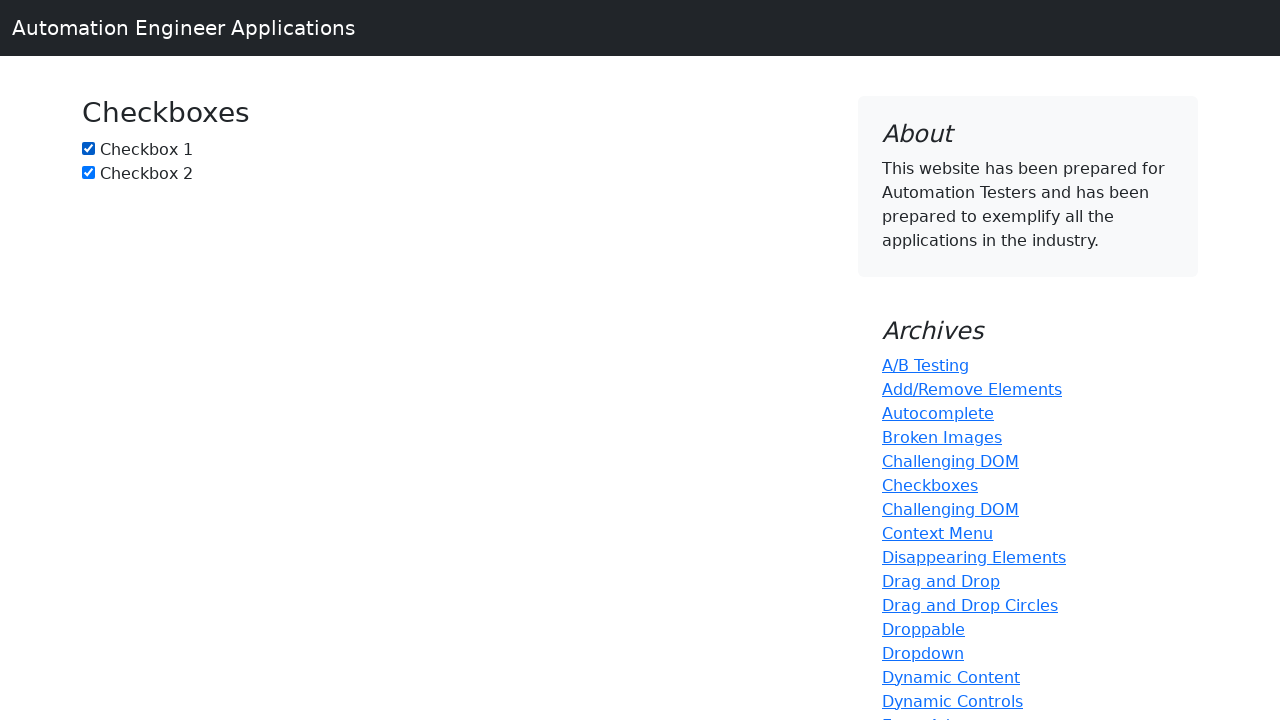